Tests opening new tabs and windows by clicking buttons and verifying window handles

Starting URL: https://www.hyrtutorials.com/p/window-handles-practice.html

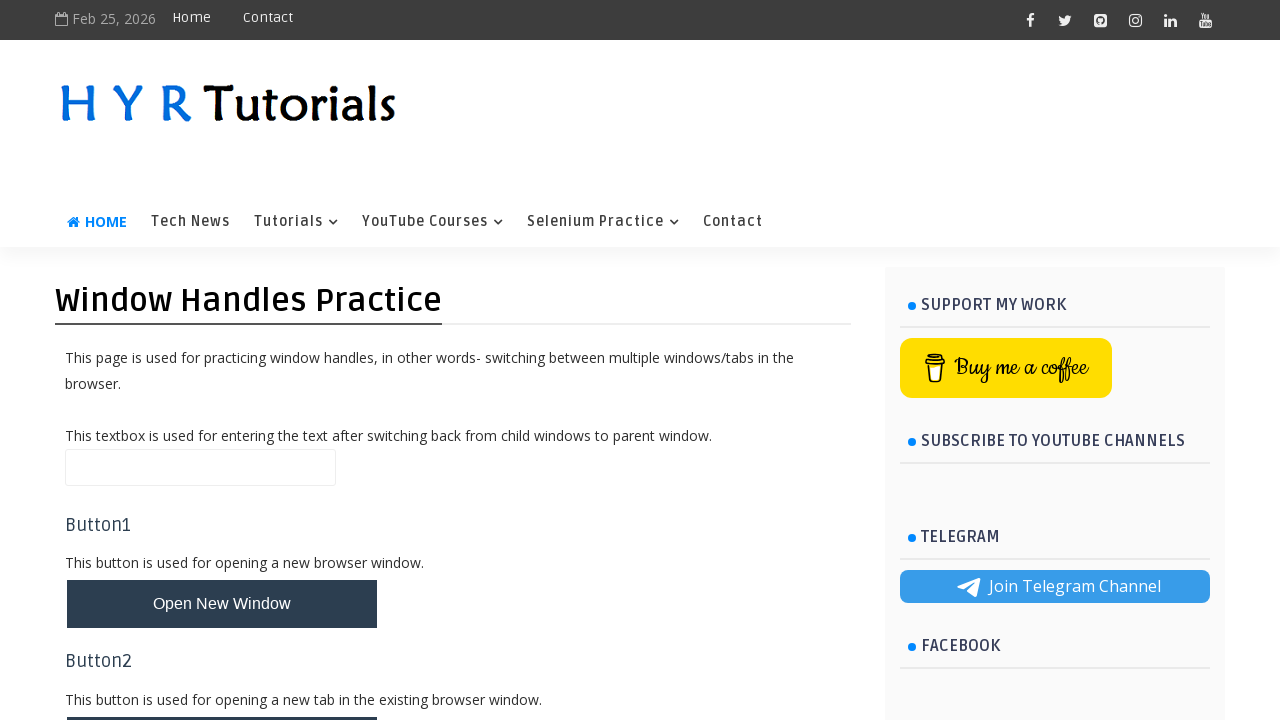

Clicked button to open new tab at (222, 696) on #newTabBtn
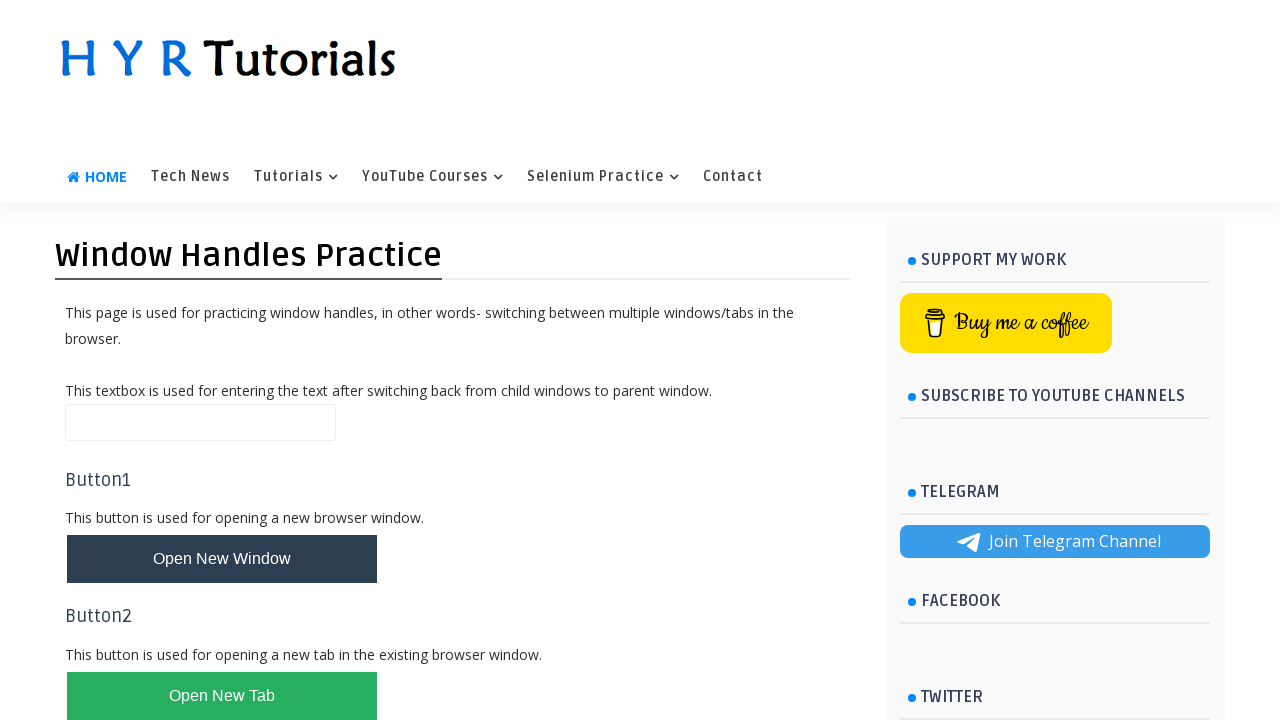

Clicked button to open new window at (222, 559) on #newWindowBtn
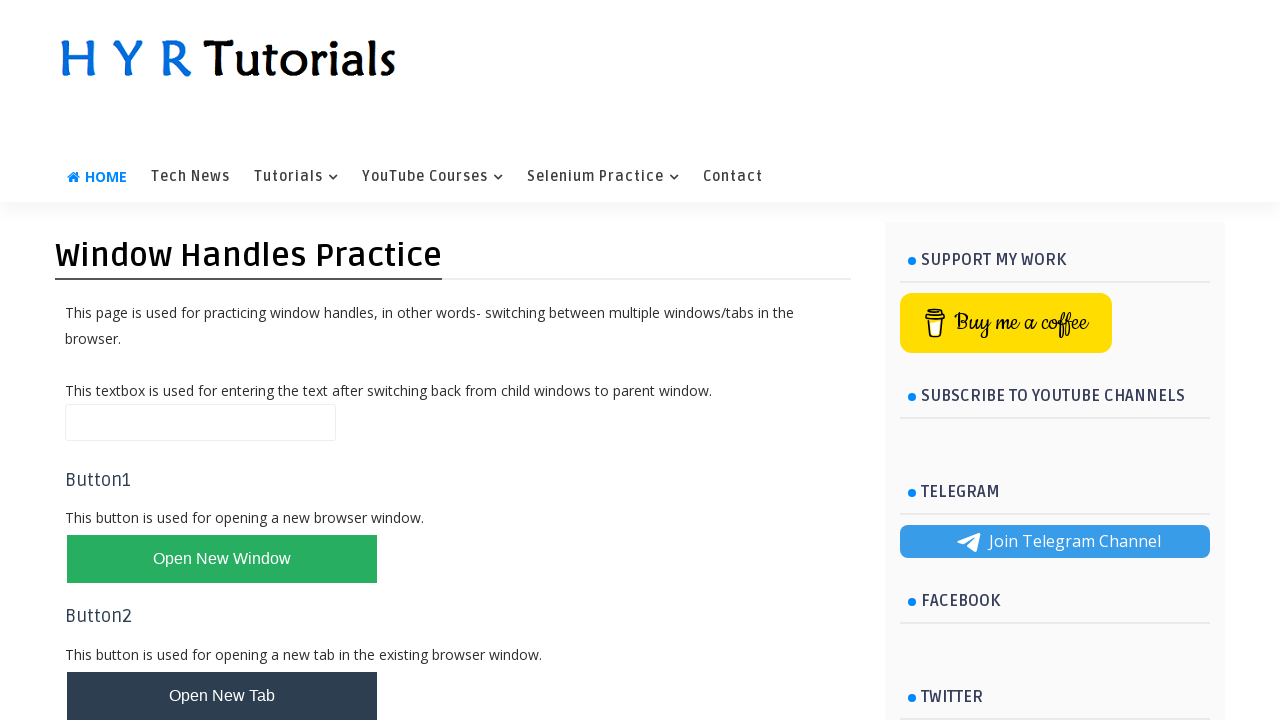

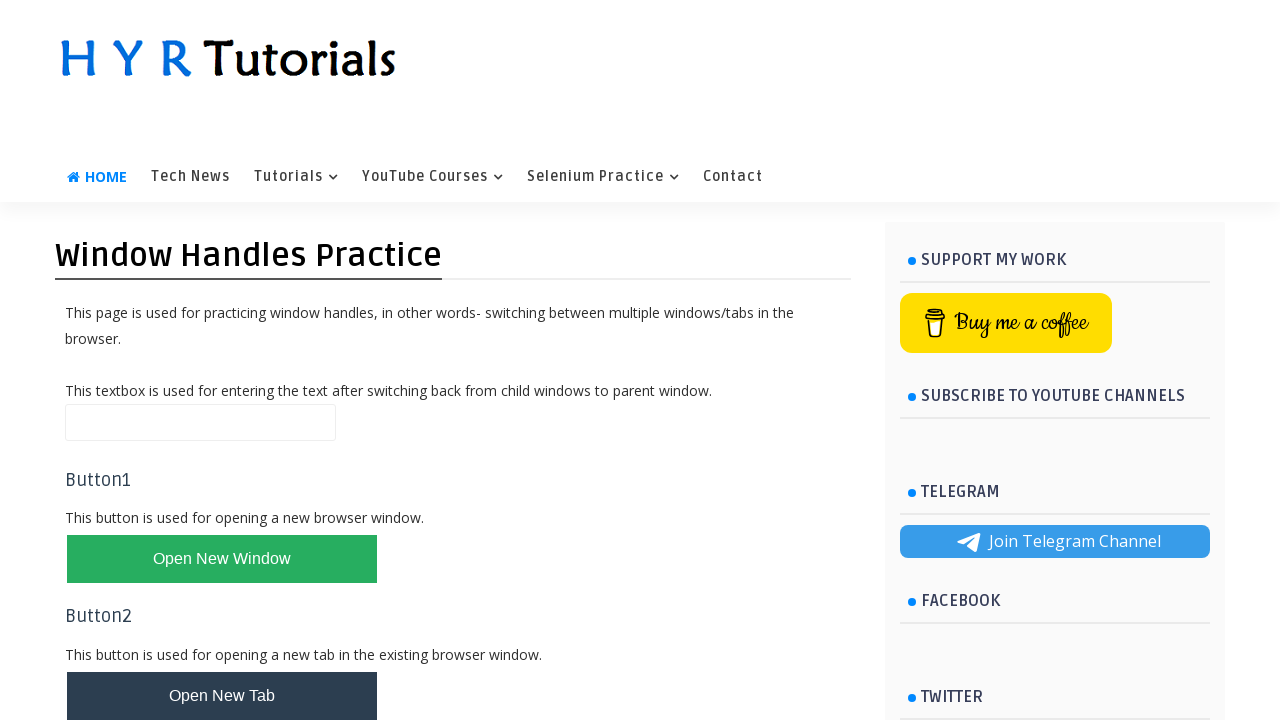